Tests tooltip functionality by hovering over an age input field and verifying the tooltip text

Starting URL: https://automationfc.github.io/jquery-tooltip/

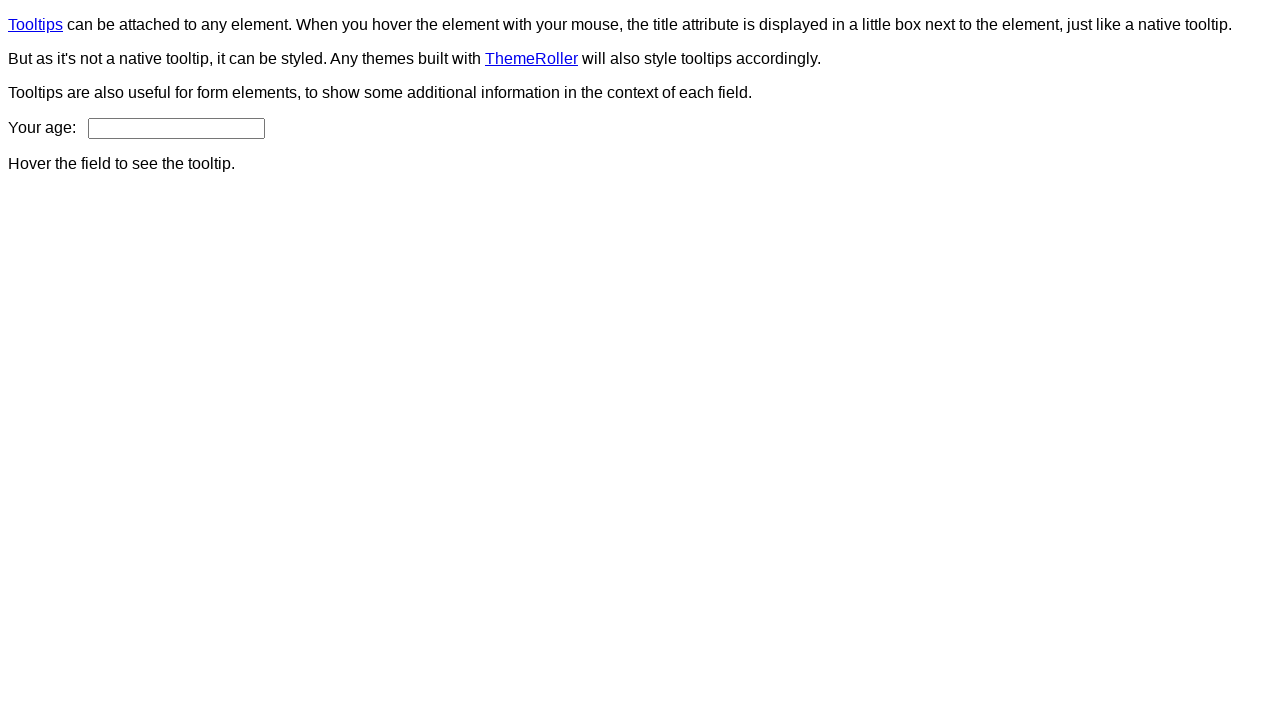

Hovered over age input field to trigger tooltip at (176, 128) on xpath=//input[@id='age']
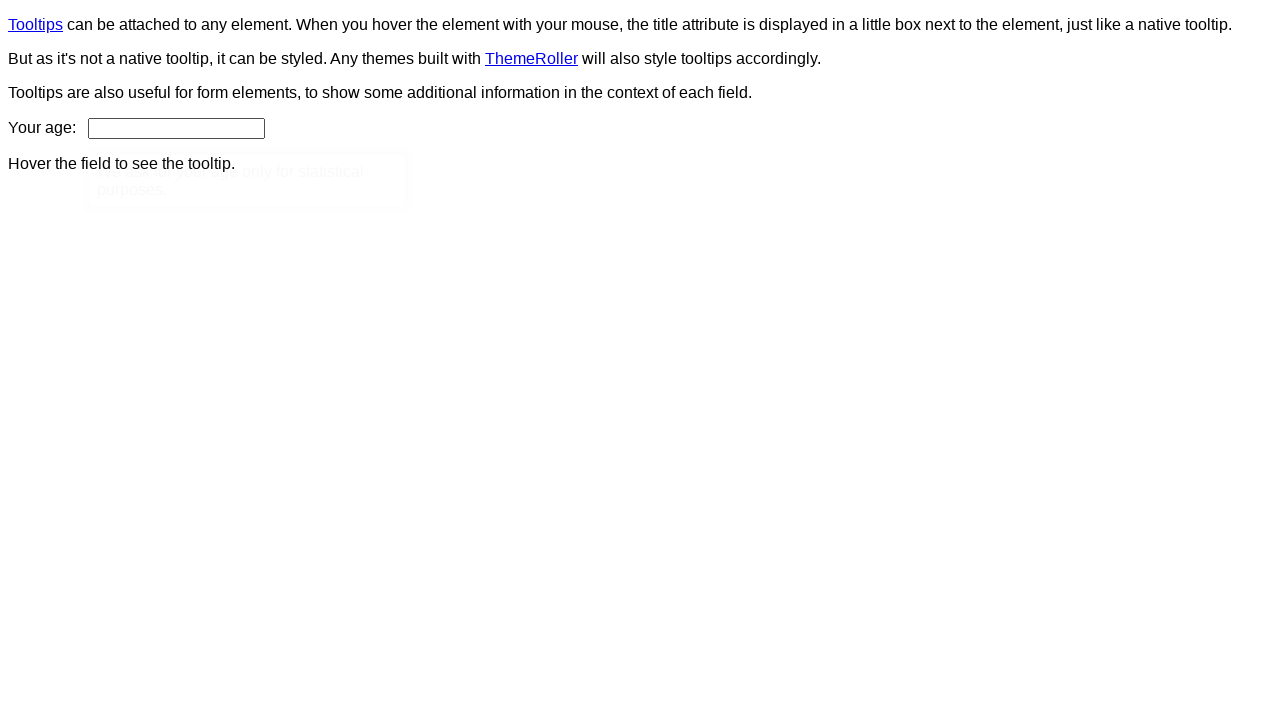

Verified tooltip content is displayed
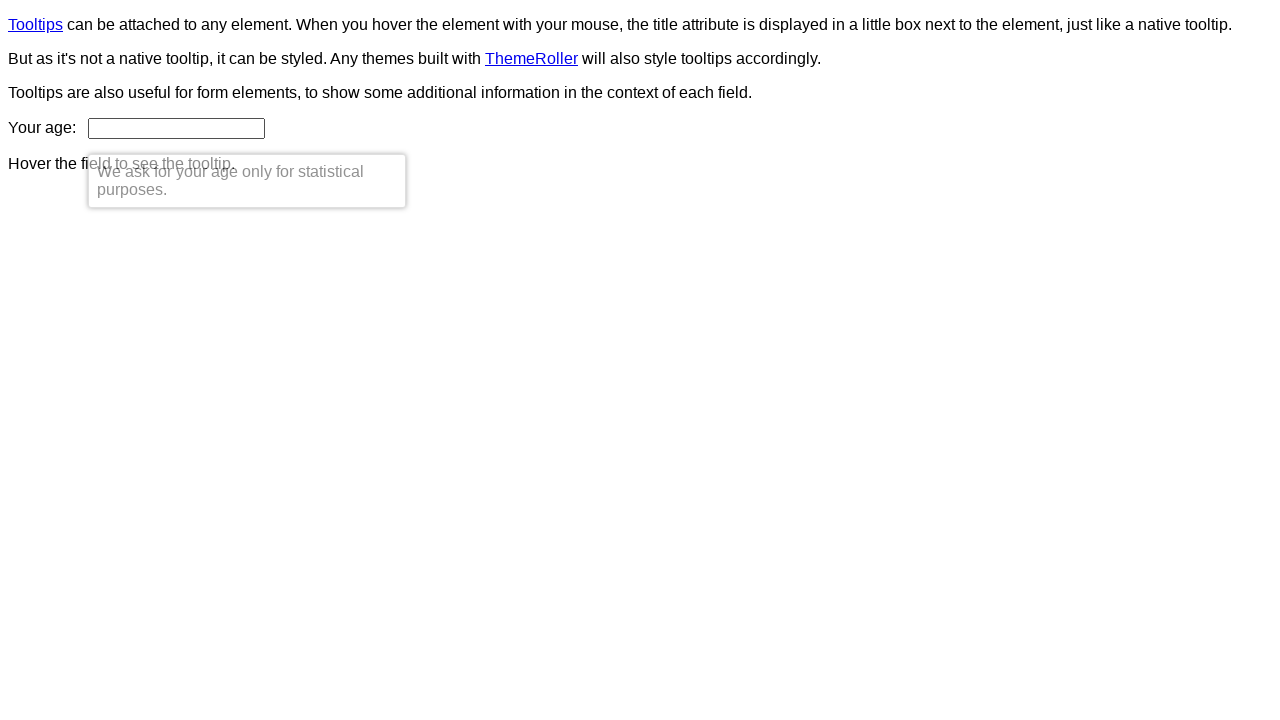

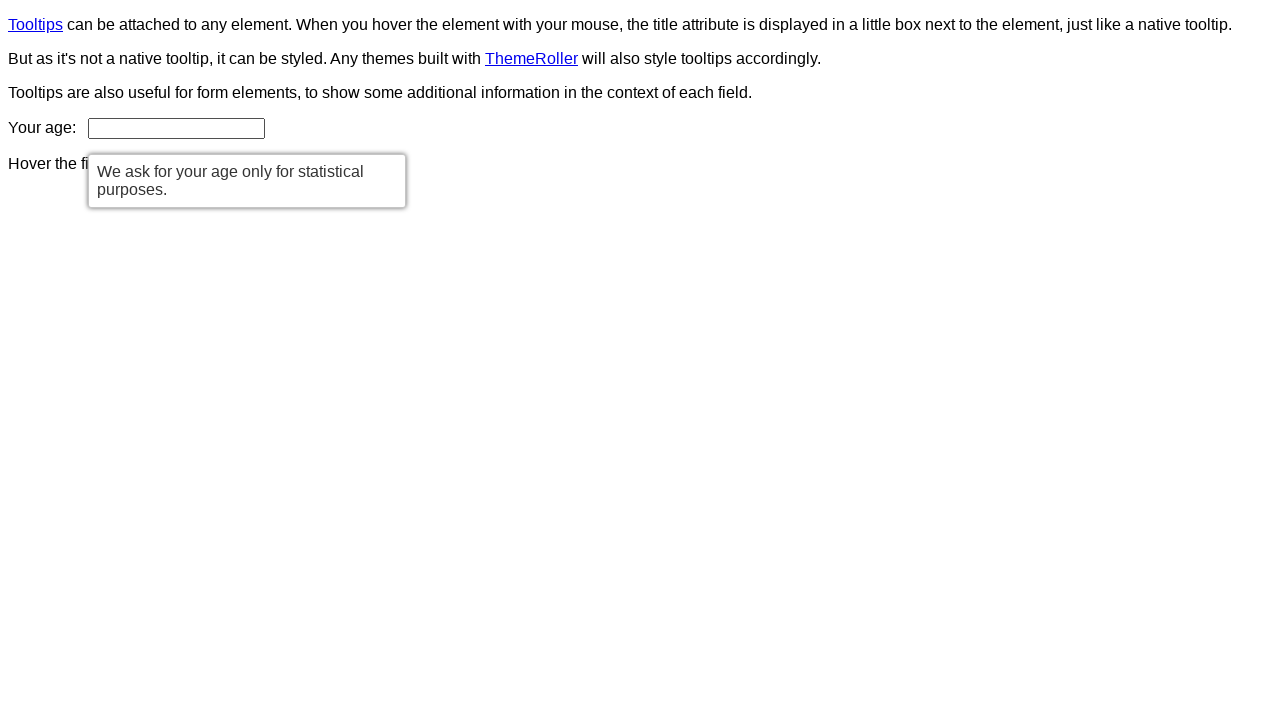